Tests adding a Samsung Galaxy S6 product to cart, accepting the alert, and verifying the product appears in the cart

Starting URL: https://www.demoblaze.com/index.html

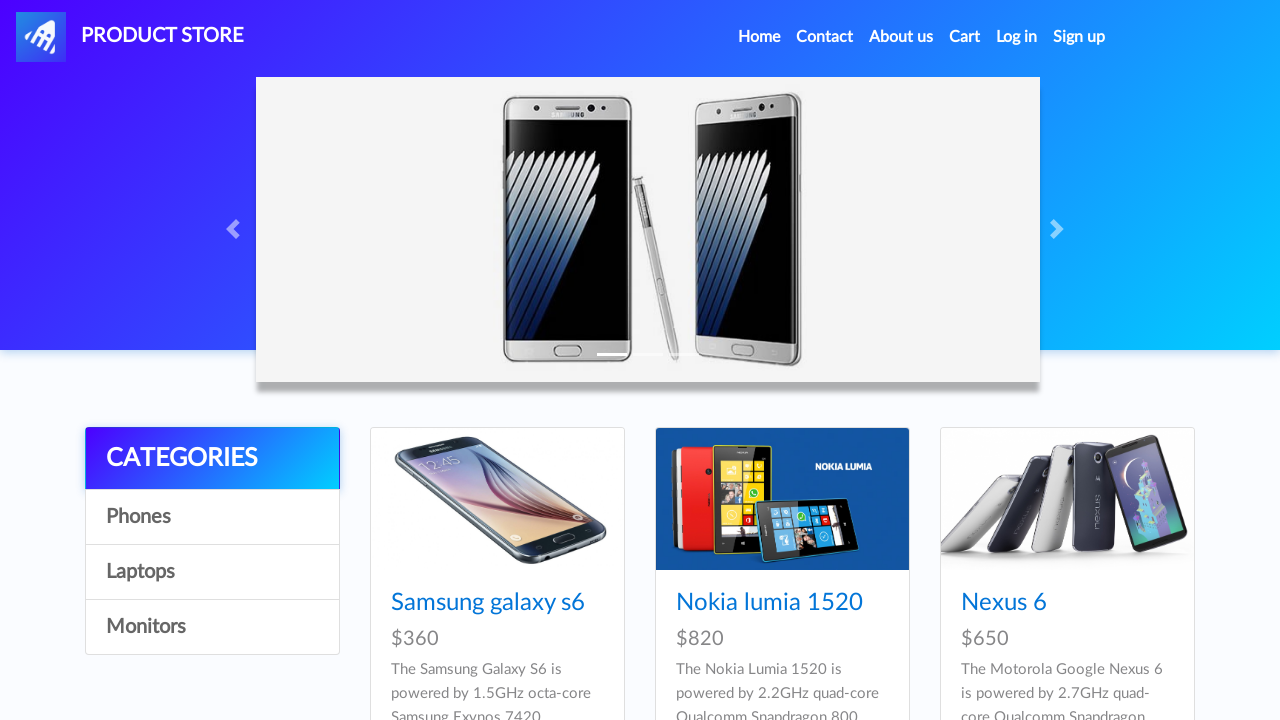

Clicked on Samsung Galaxy S6 product at (488, 603) on xpath=//div[@class='col-lg-4 col-md-6 mb-4']//a[text()='Samsung galaxy s6']
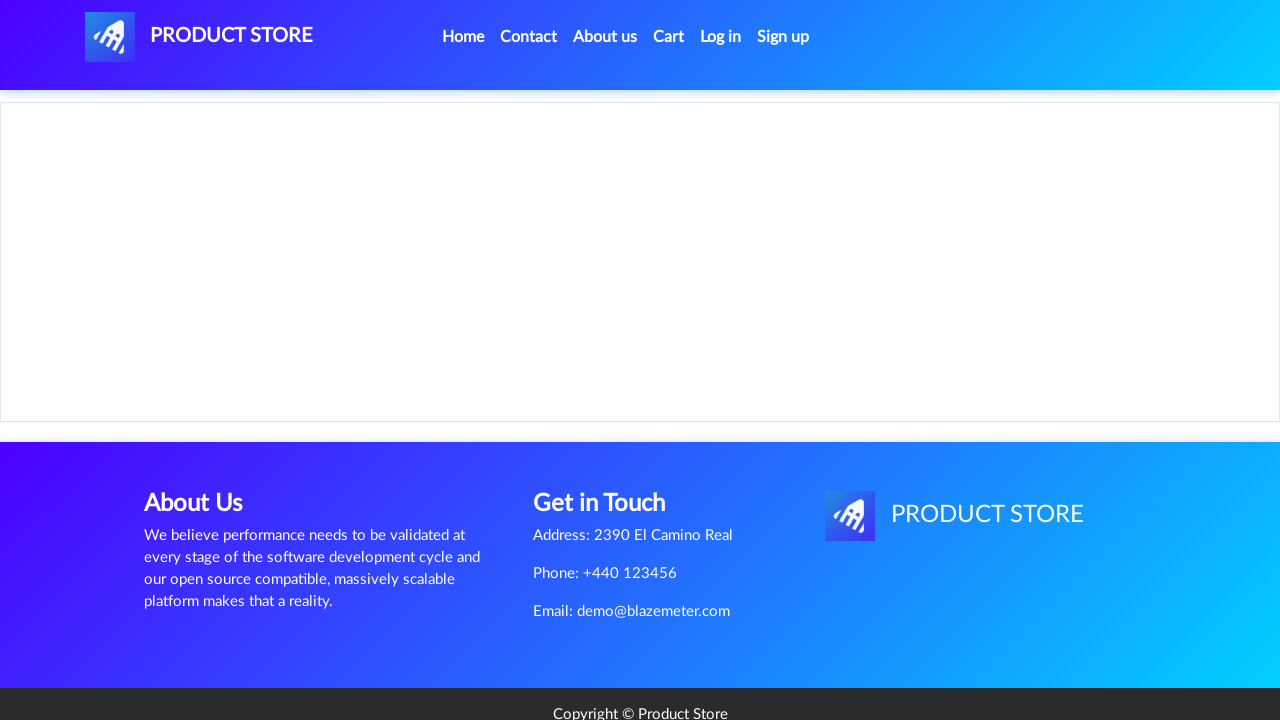

Waited for product page to load
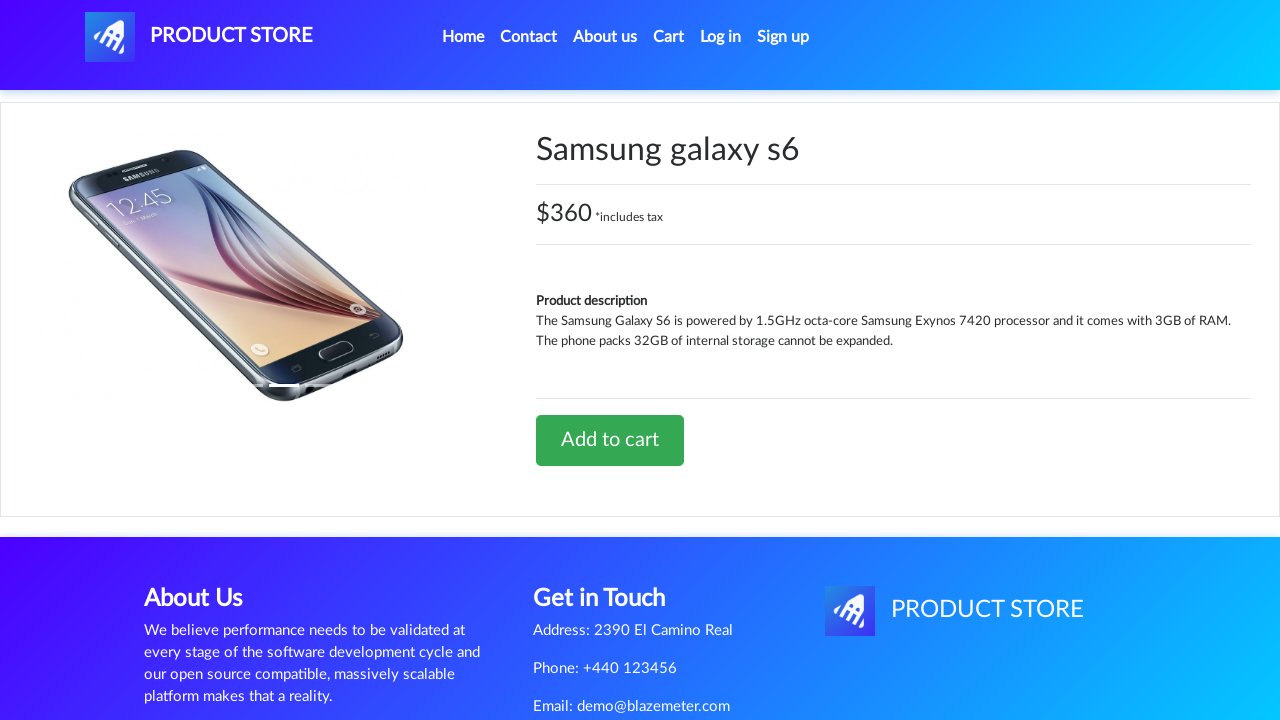

Clicked Add to Cart button at (610, 440) on xpath=//a[@class='btn btn-success btn-lg']
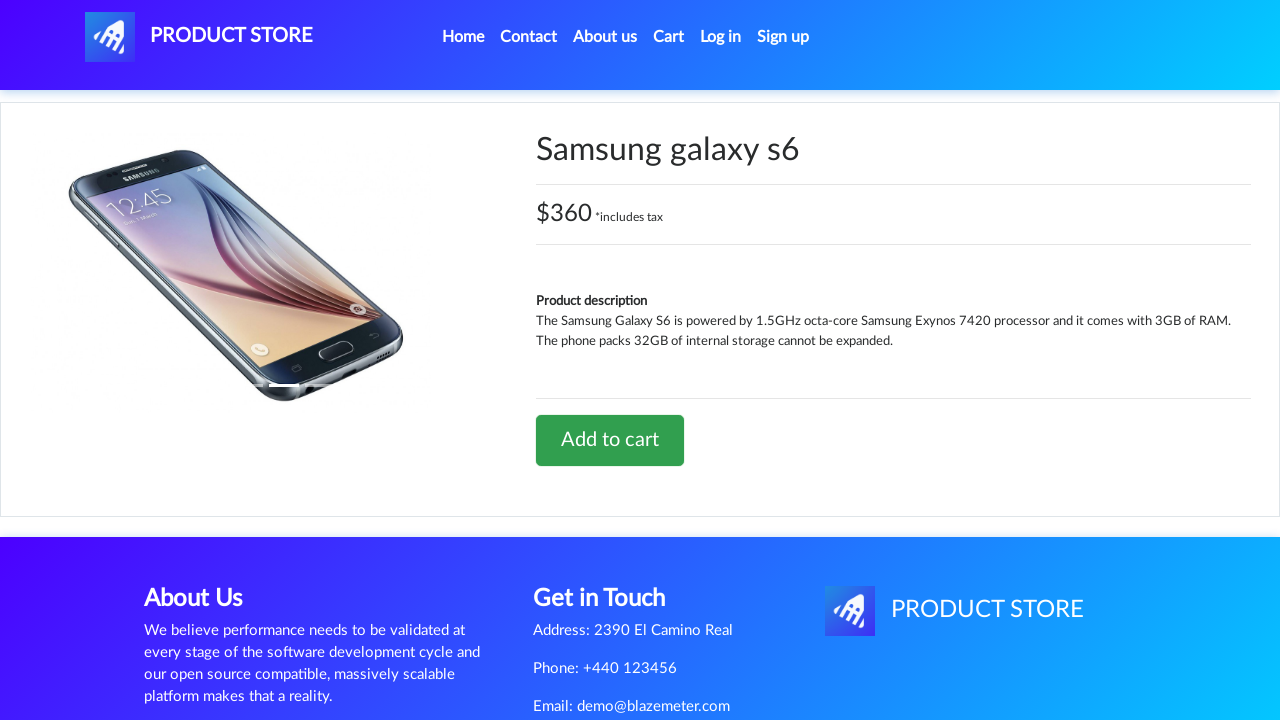

Set up alert dialog handler
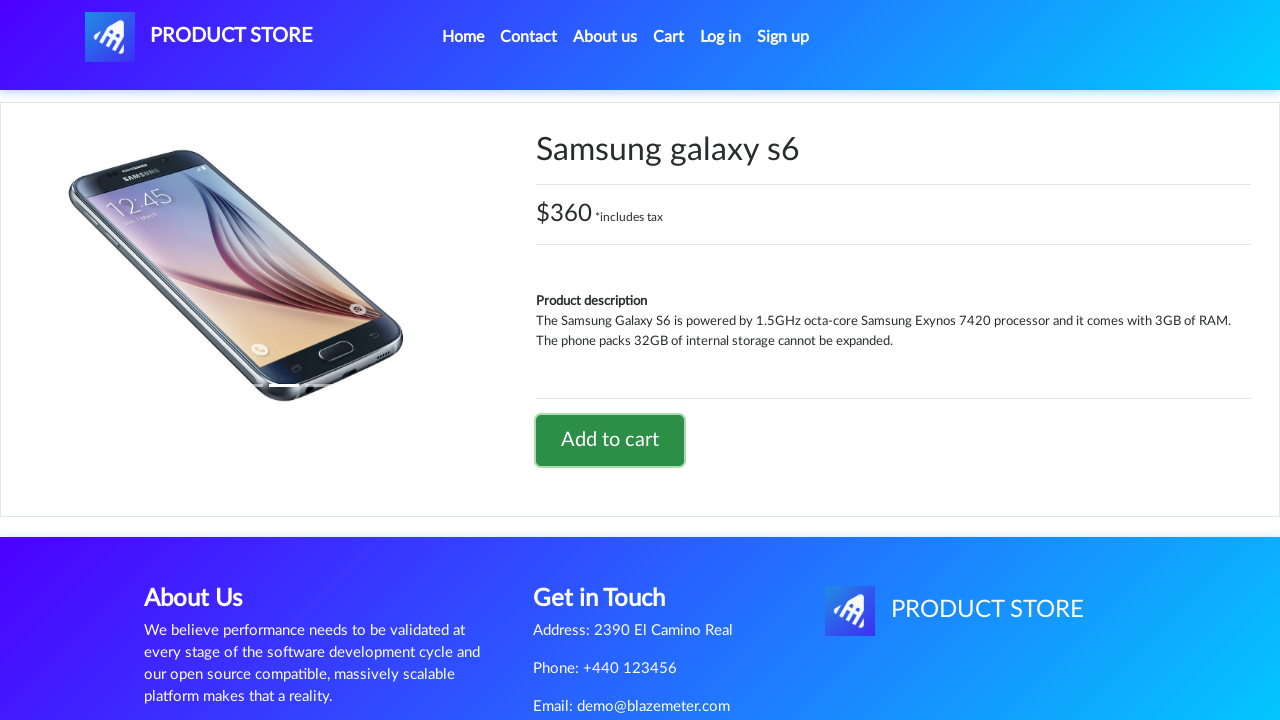

Waited for alert to be processed
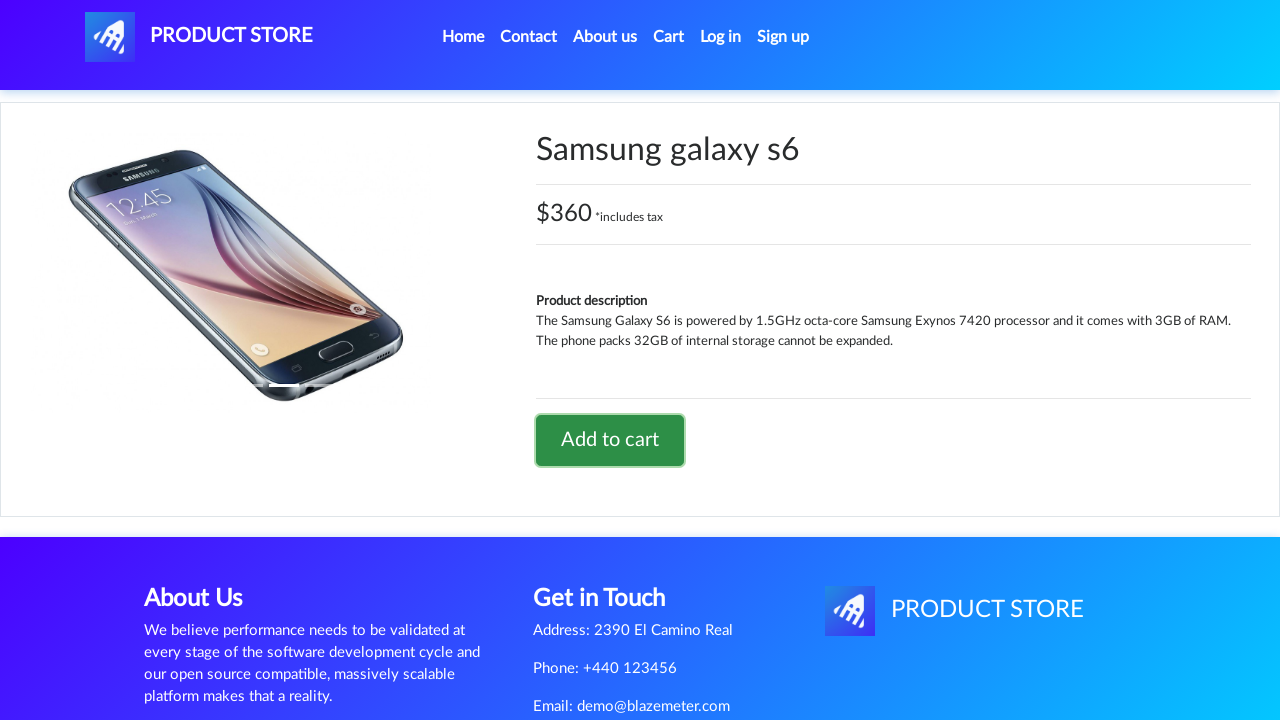

Clicked on Cart navigation link at (669, 37) on xpath=//li[@class='nav-item']//a[text()='Cart']
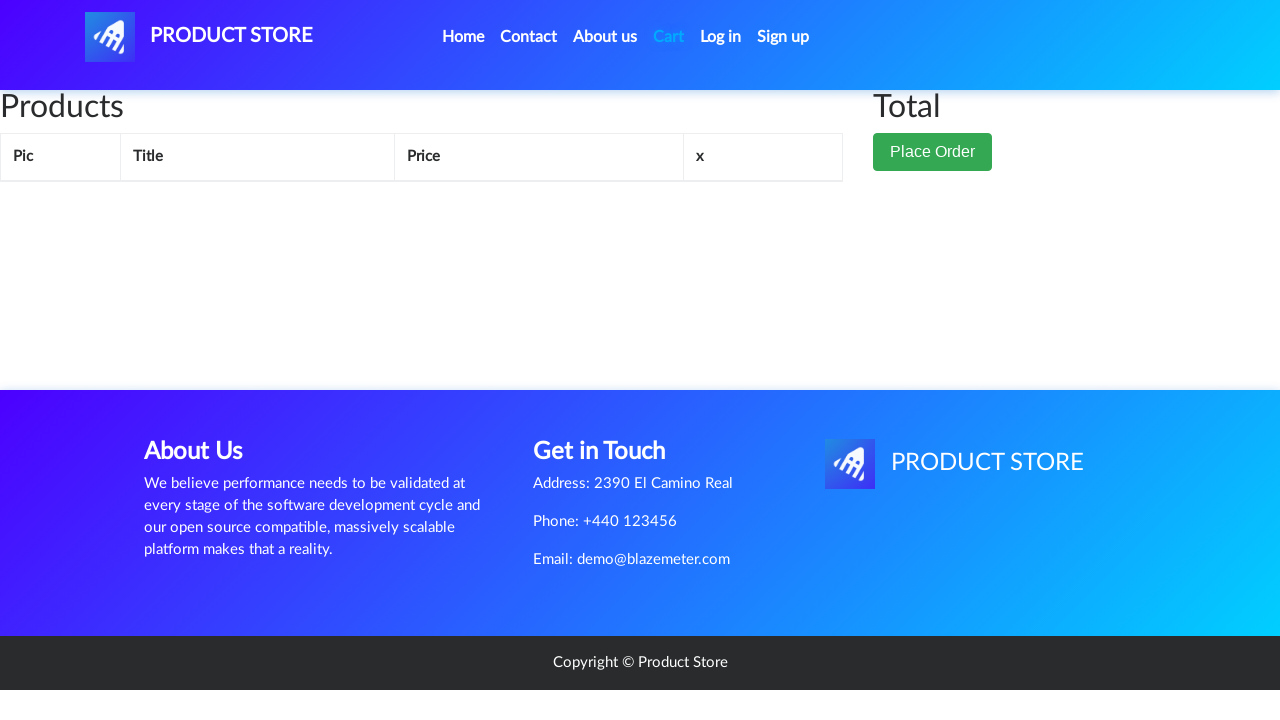

Verified Samsung Galaxy S6 product appears in cart
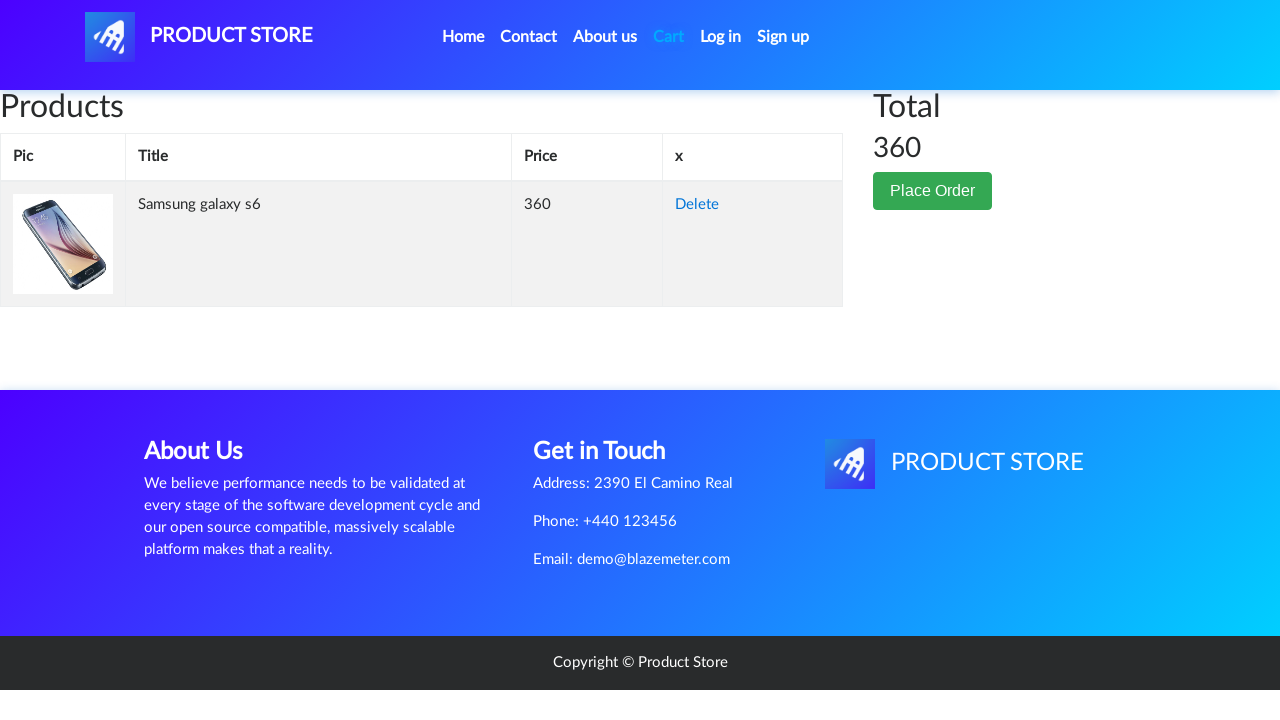

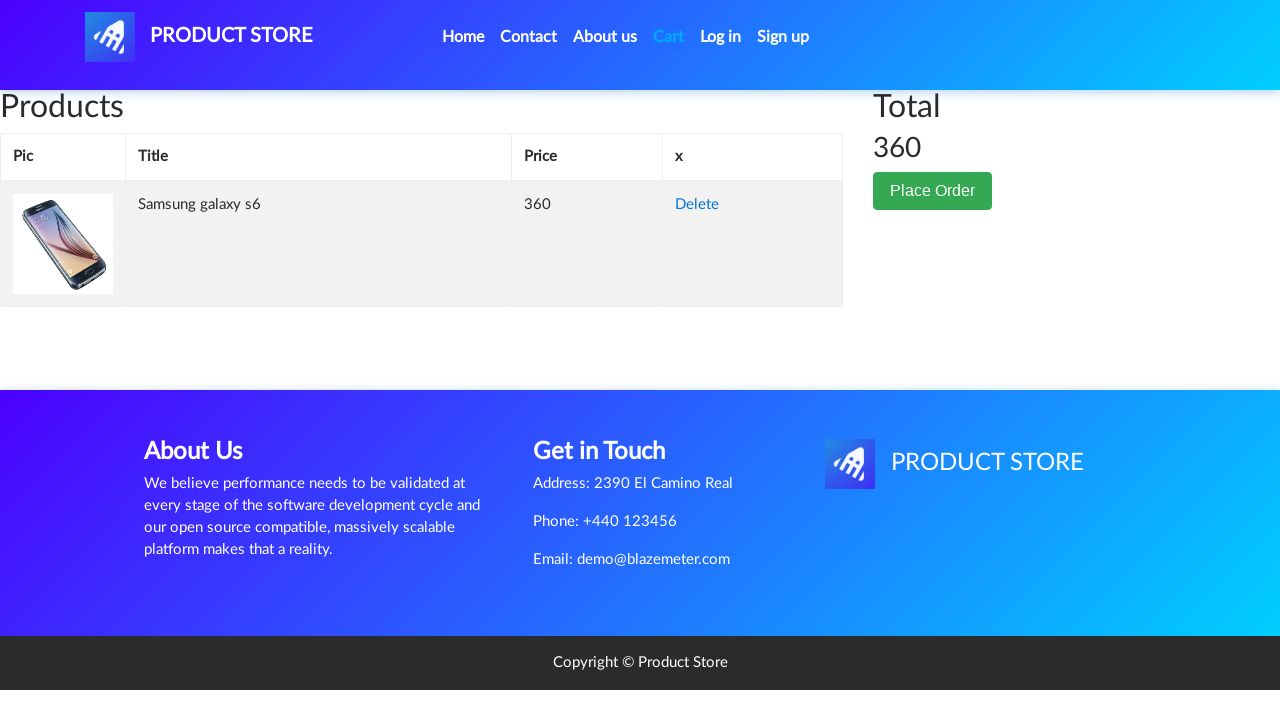